Tests multi-tab functionality by opening a new tab, extracting course name from the second site, switching back to the first tab and filling the name field with the extracted course name

Starting URL: https://www.rahulshettyacademy.com/angularpractice/

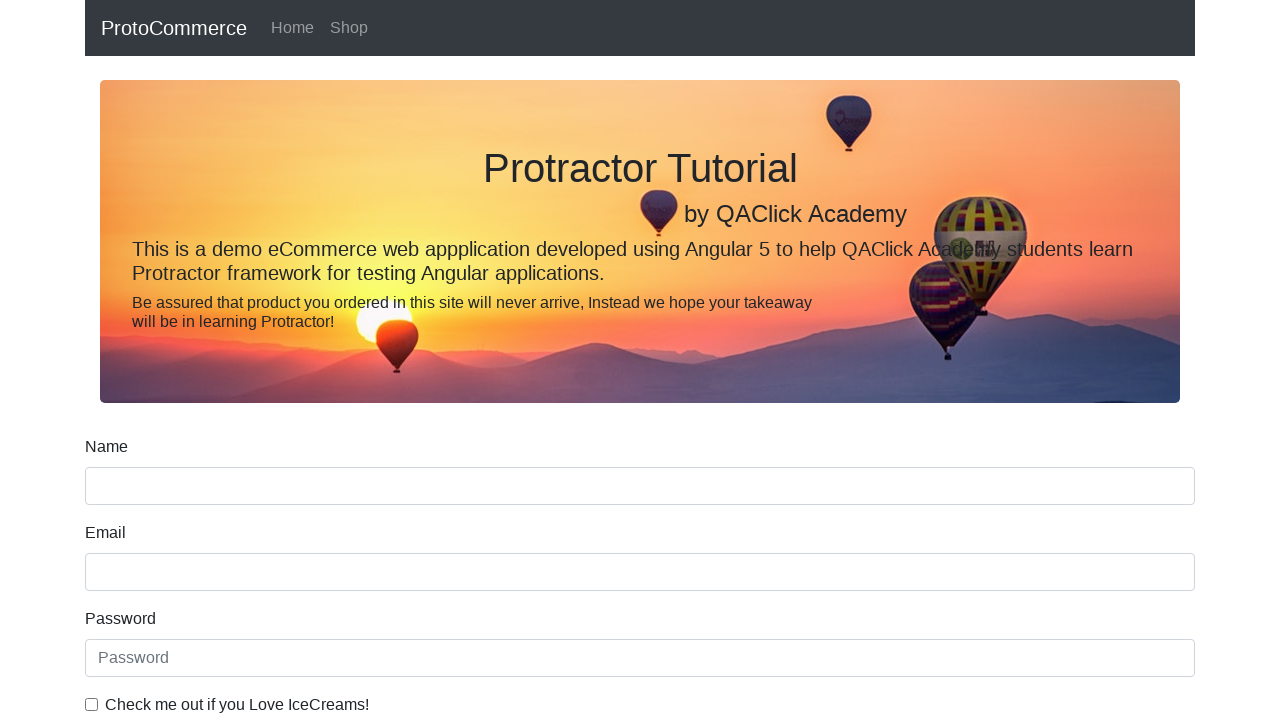

Opened a new tab
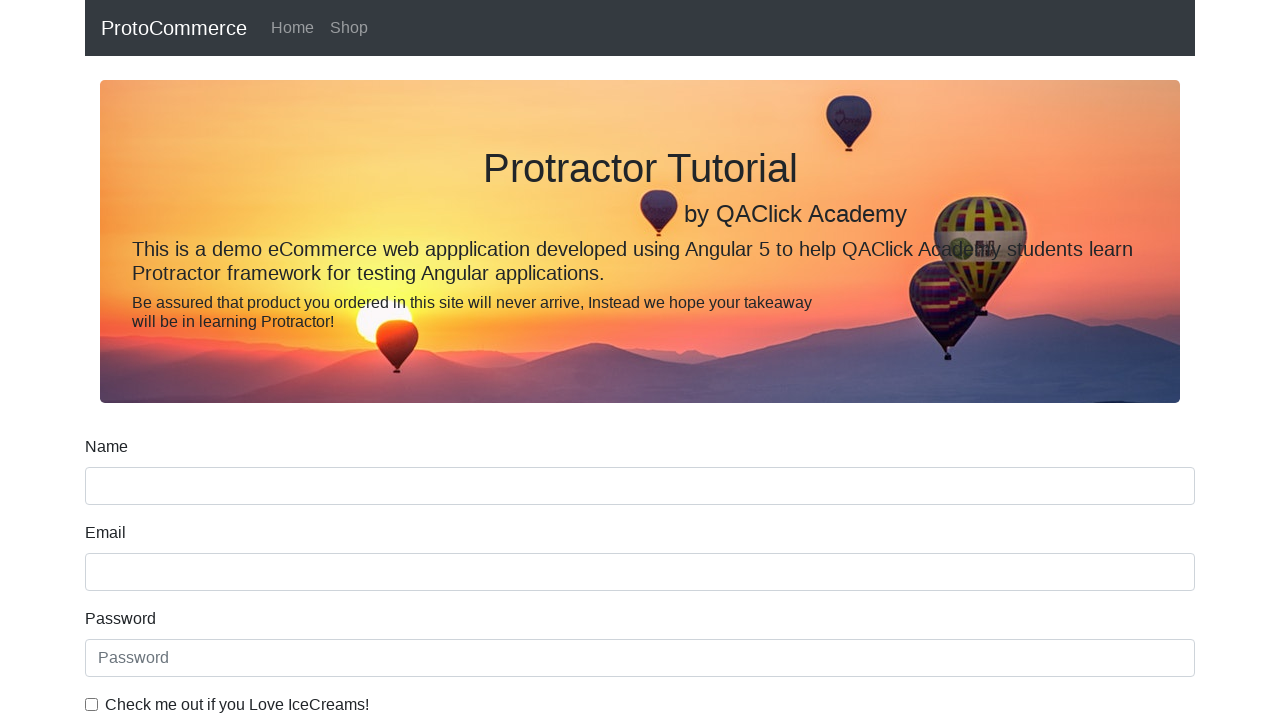

Navigated to Rahul Shetty Academy homepage in new tab
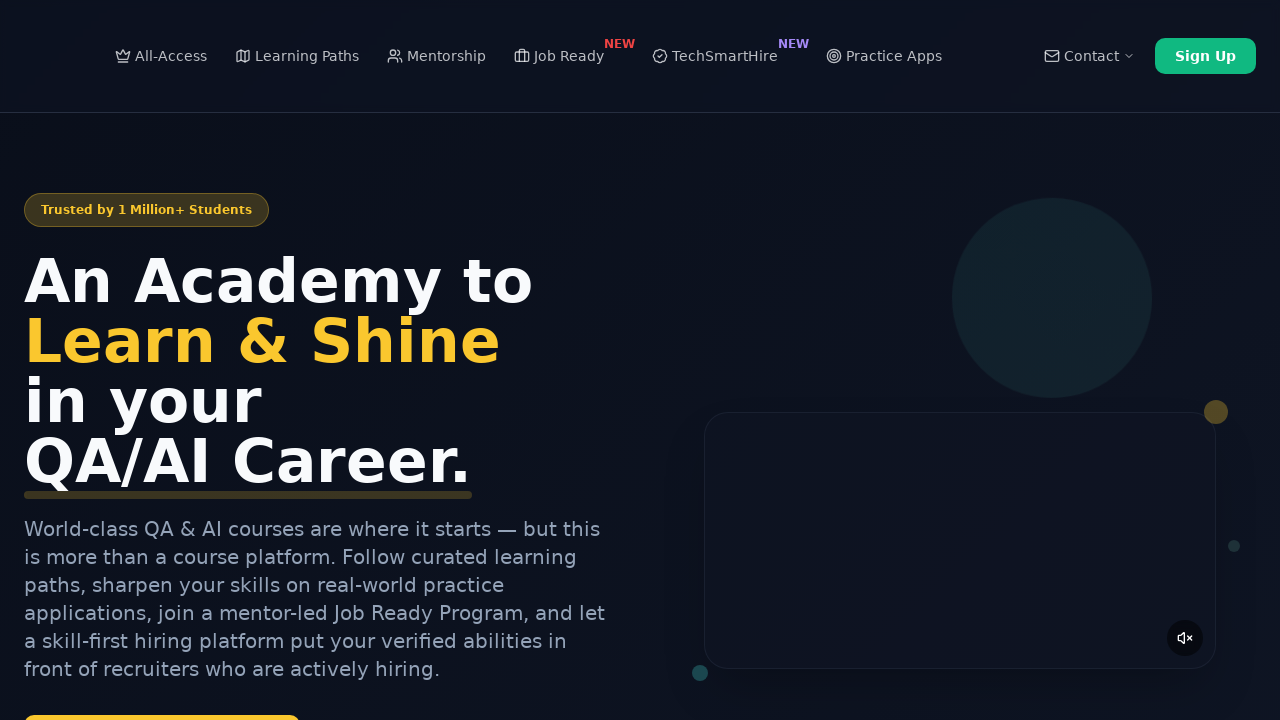

Located all course links on the page
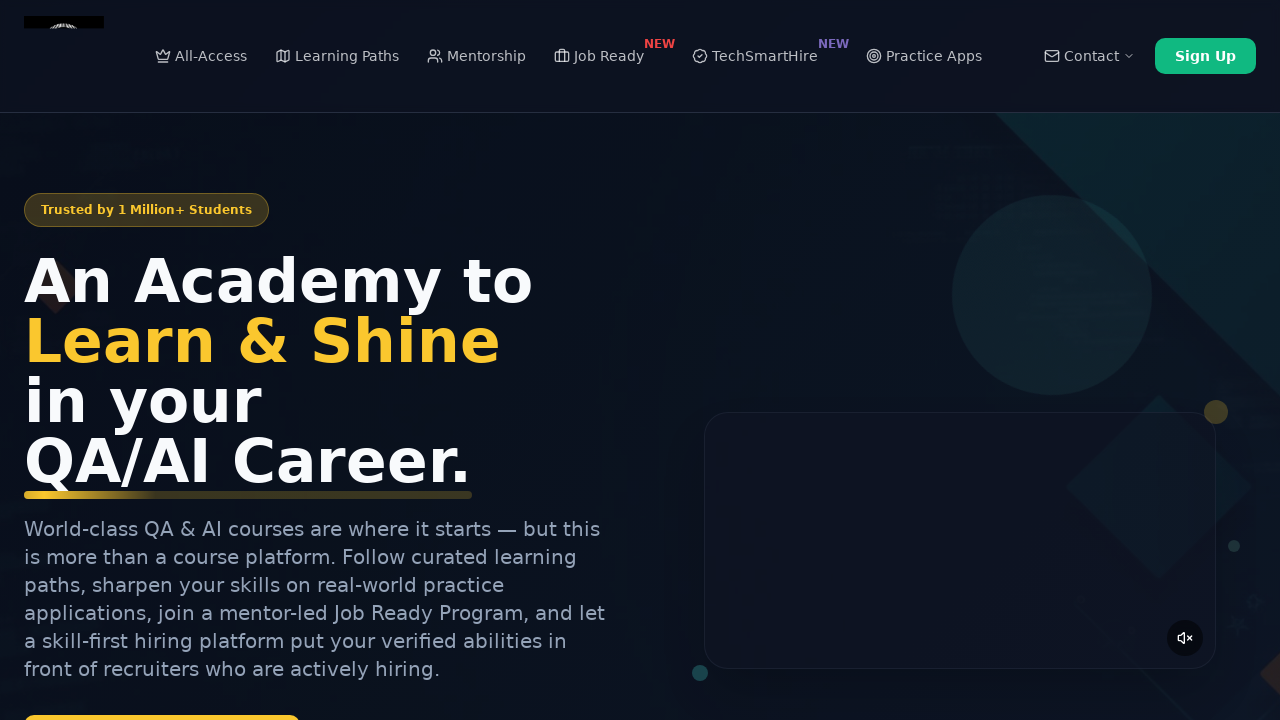

Extracted course name: 'AI Agents' from 4th course link
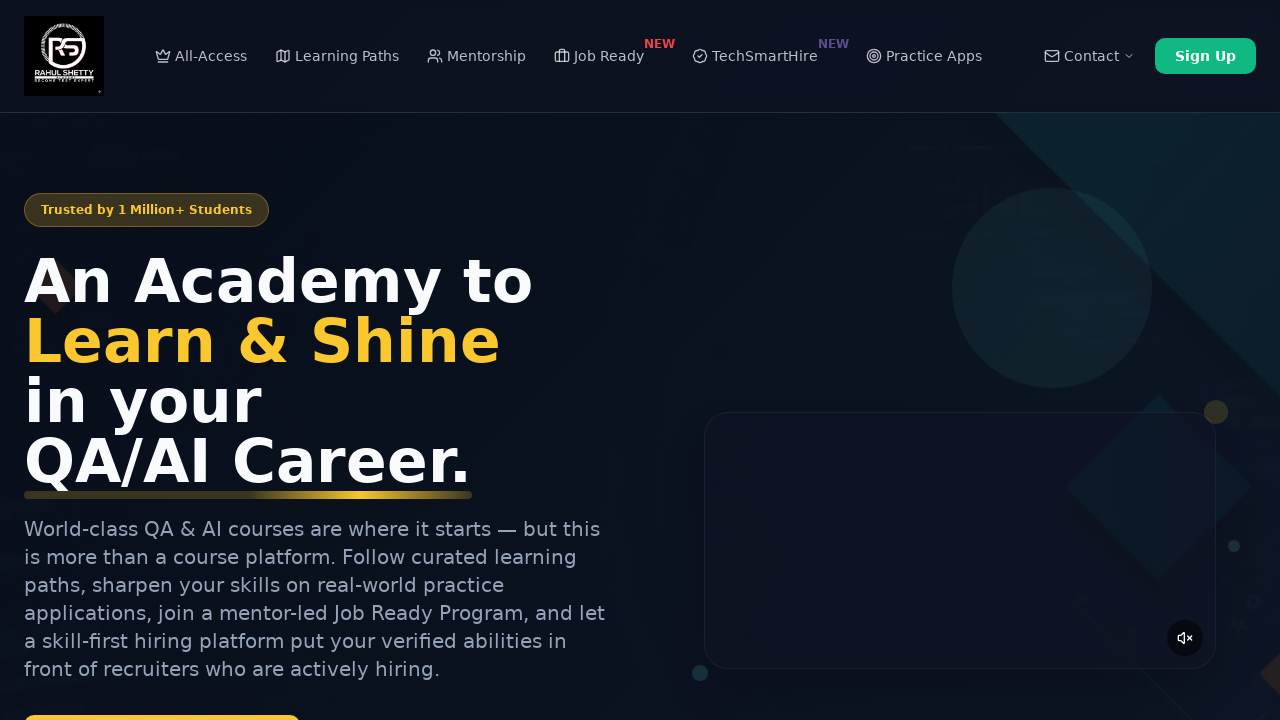

Filled name field with extracted course name 'AI Agents' on [name='name']
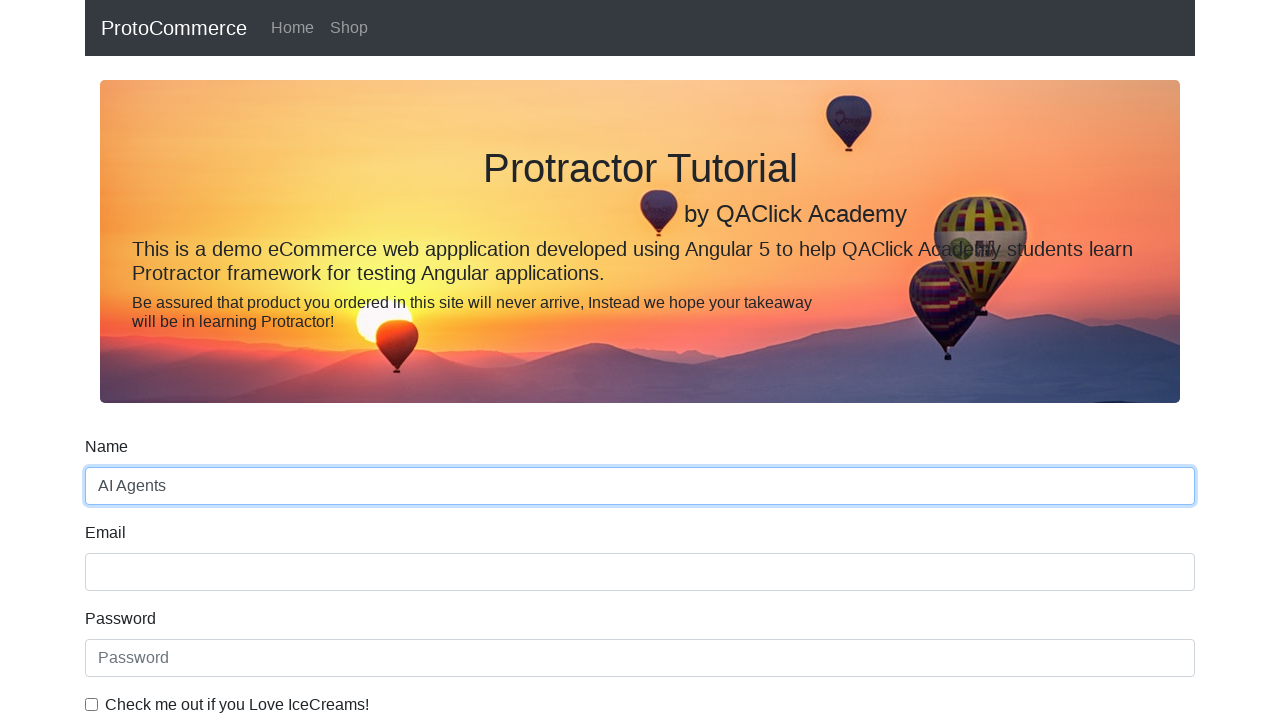

Closed the new tab
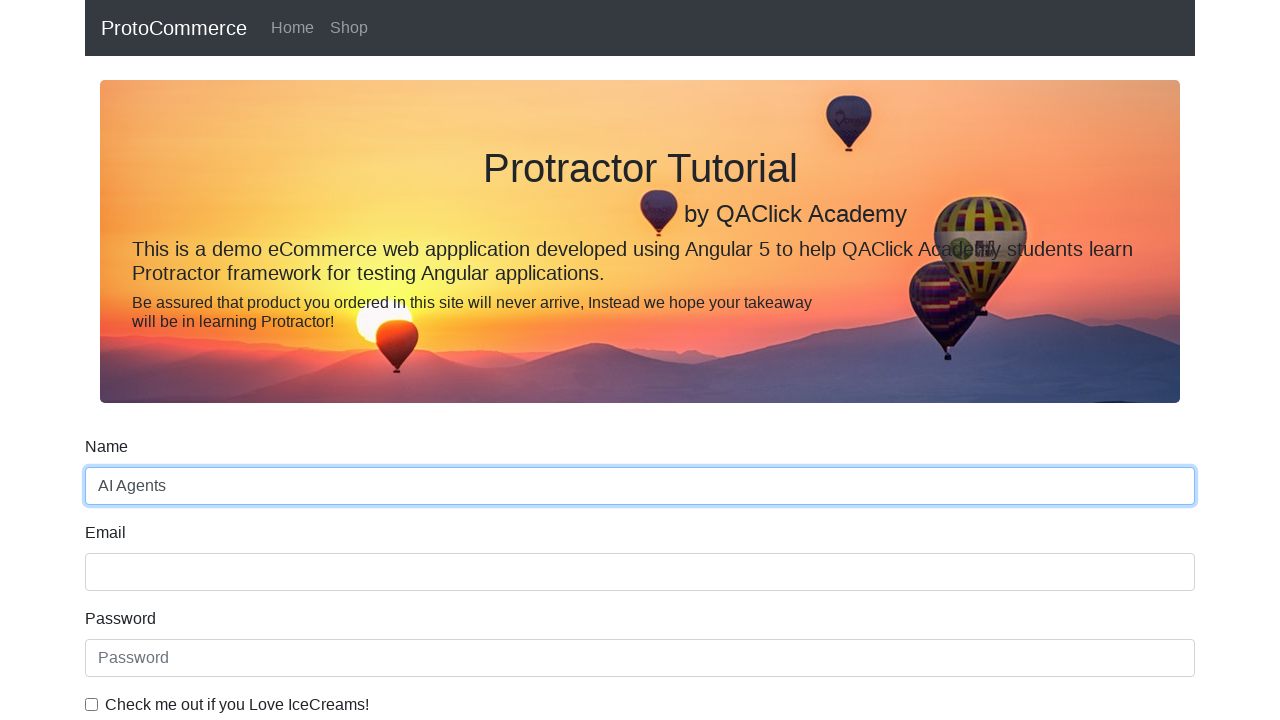

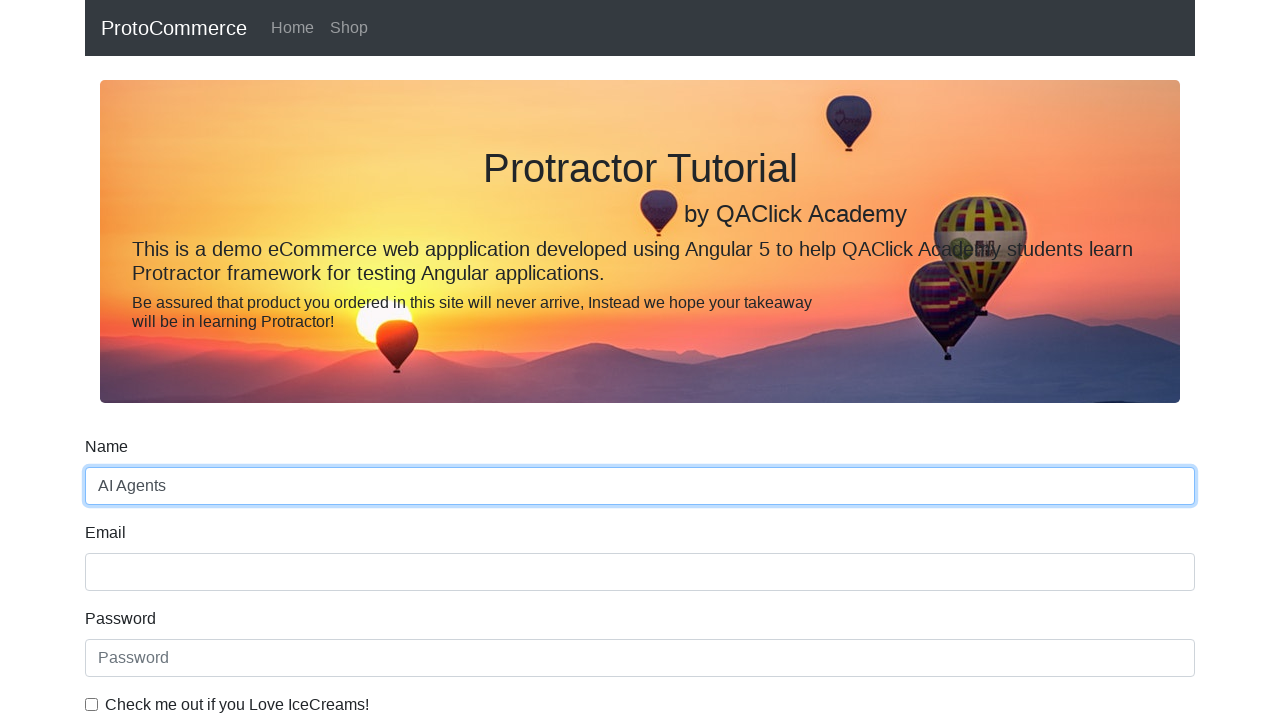